Tests text input functionality by entering text into a field, clicking a button, and verifying the button text updates to the entered value

Starting URL: http://uitestingplayground.com/textinput

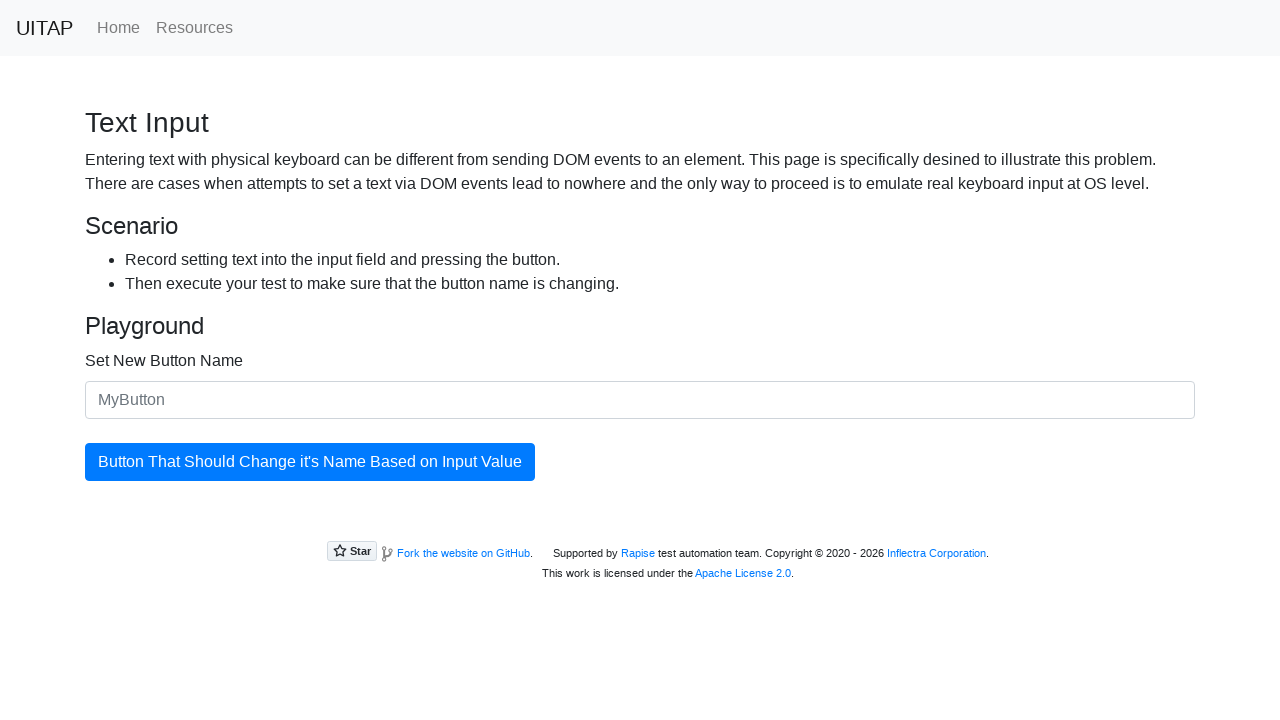

Filled input field with 'SkyPro' on #newButtonName
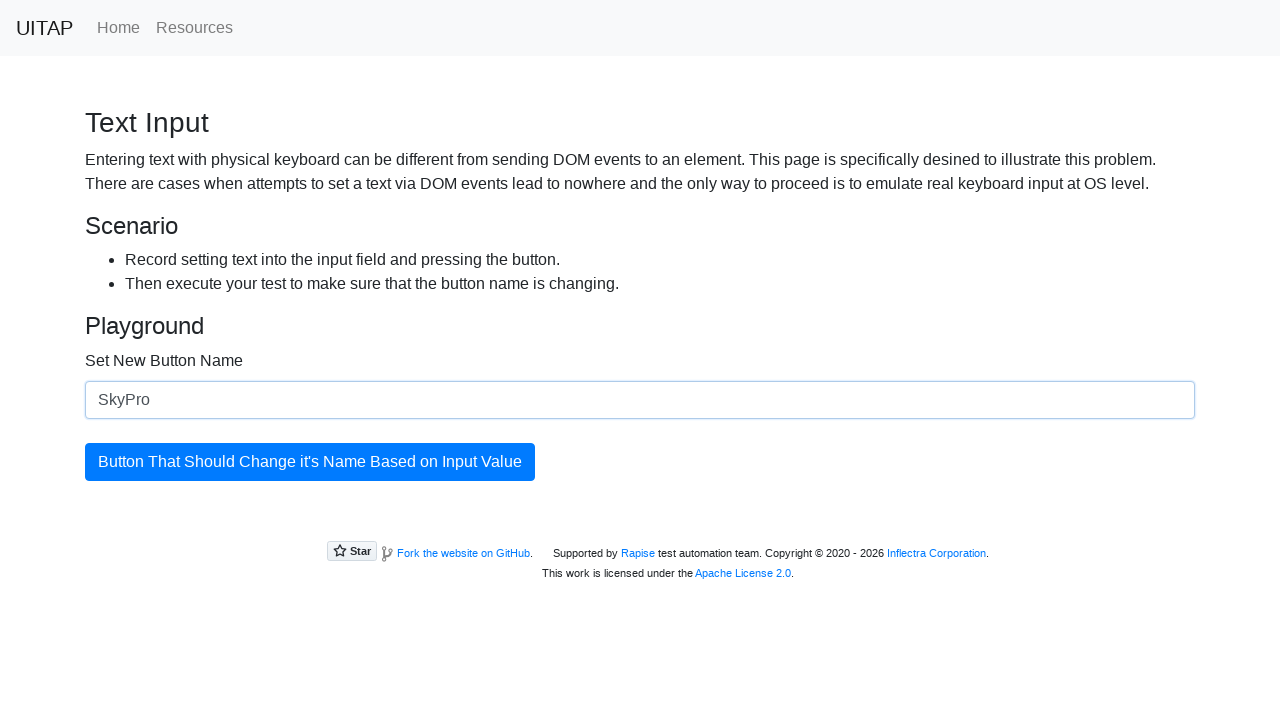

Clicked the button to update its text at (310, 462) on #updatingButton
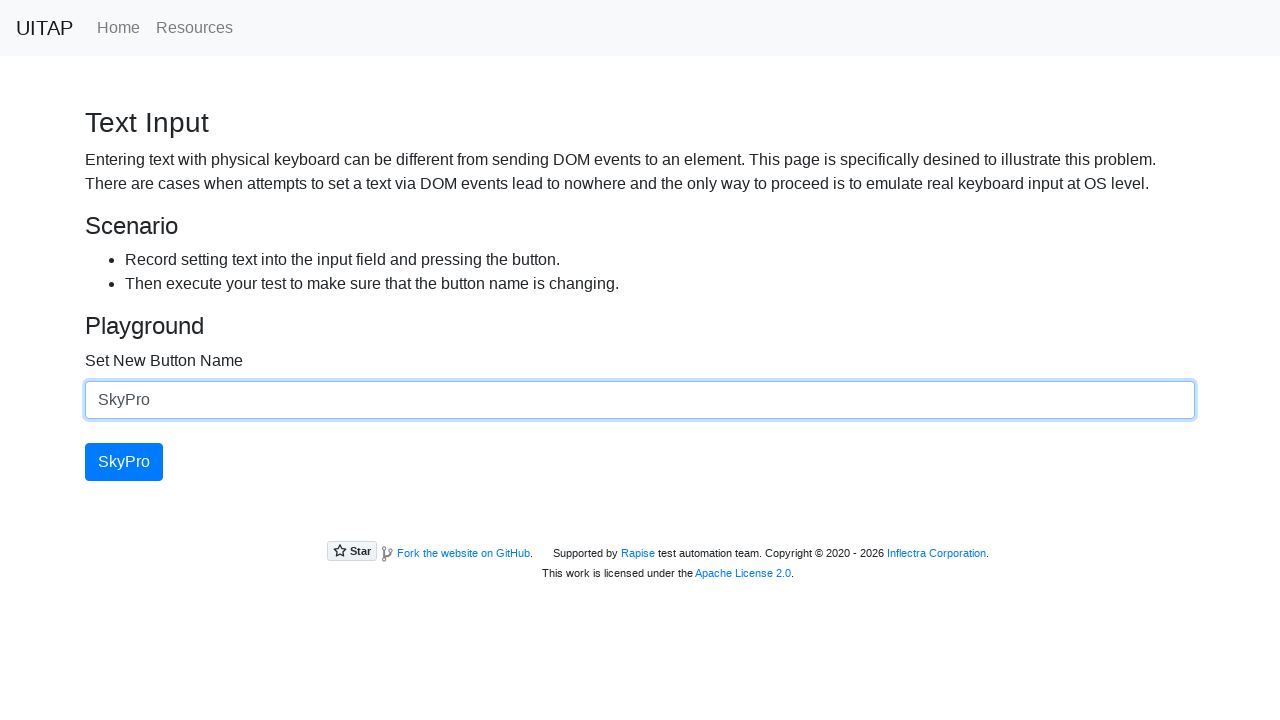

Retrieved updated button text: SkyPro
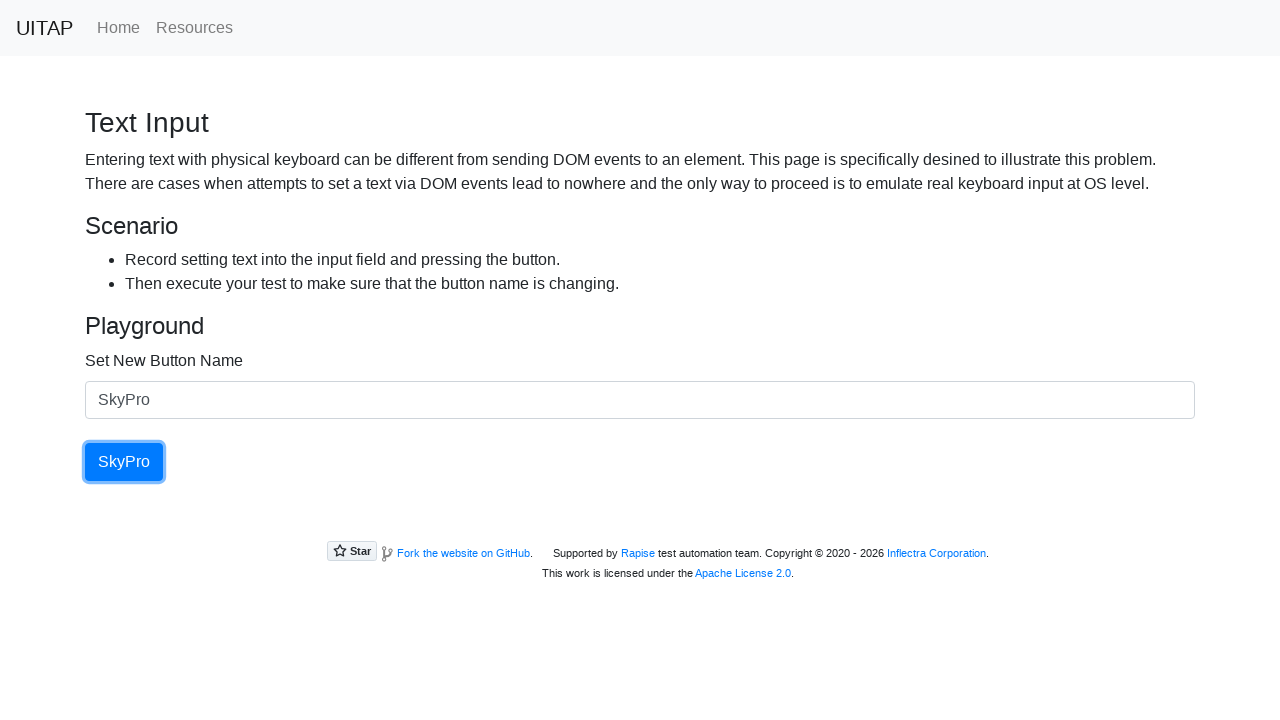

Printed button text to console
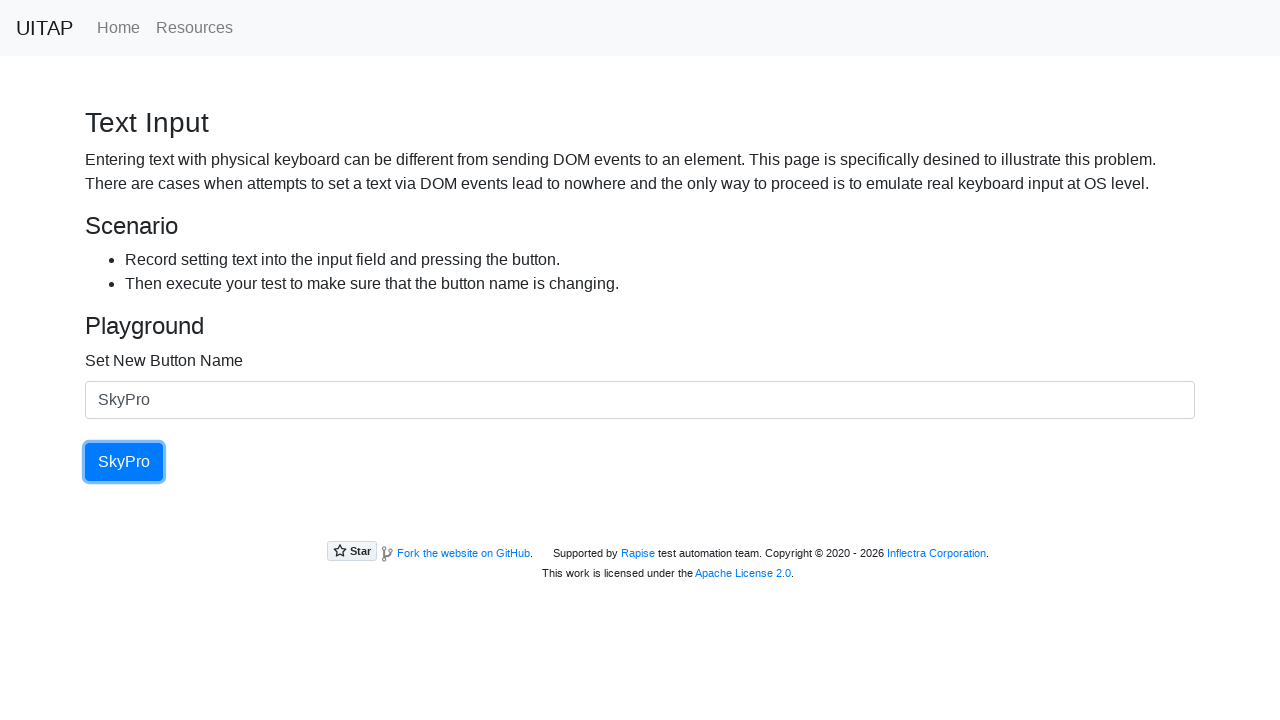

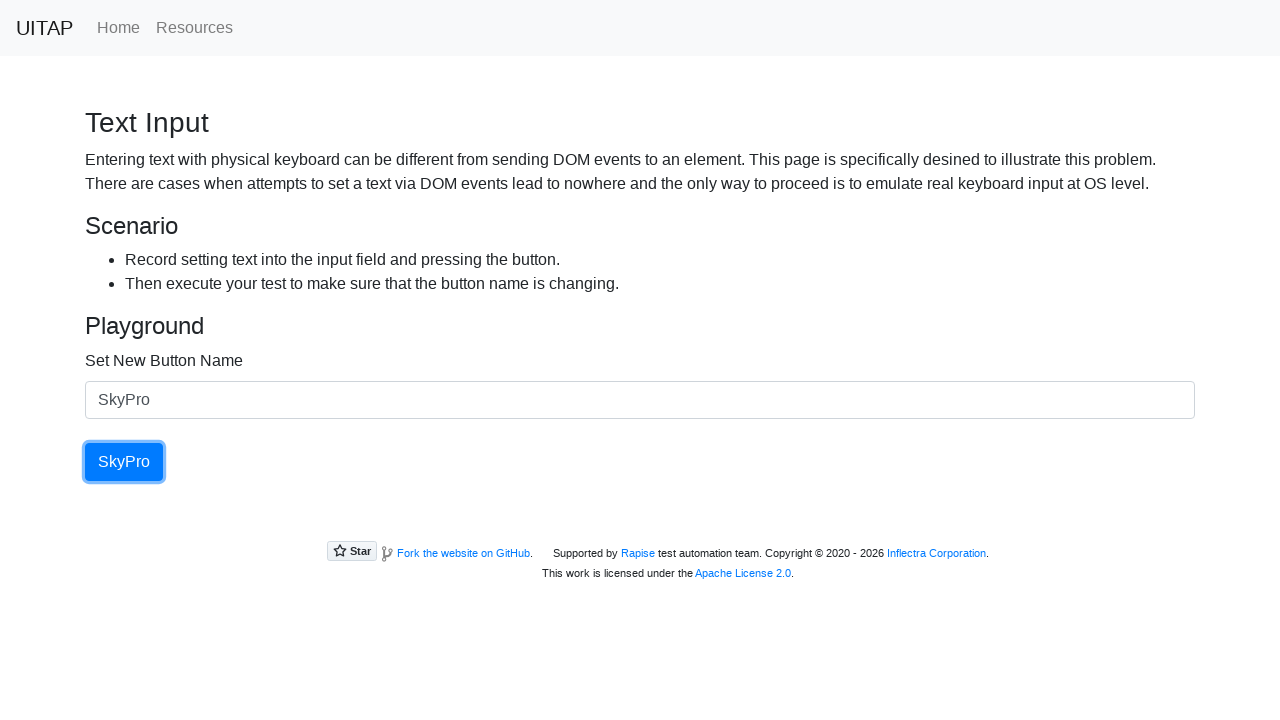